Tests window handling by opening a privacy link in a new window and navigating through multiple windows to find and click the Terms of Service link

Starting URL: https://gmail.com

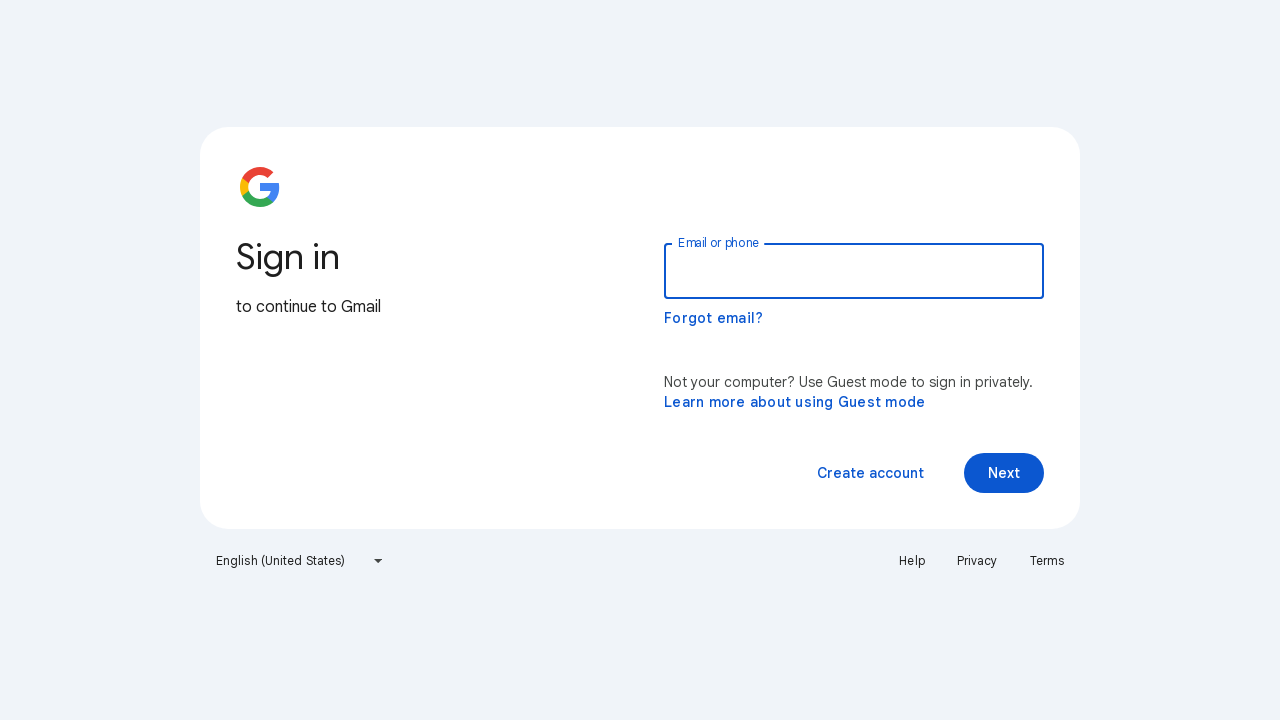

Clicked Privacy link which opened in a new window/tab at (977, 561) on a:has-text('Privacy')
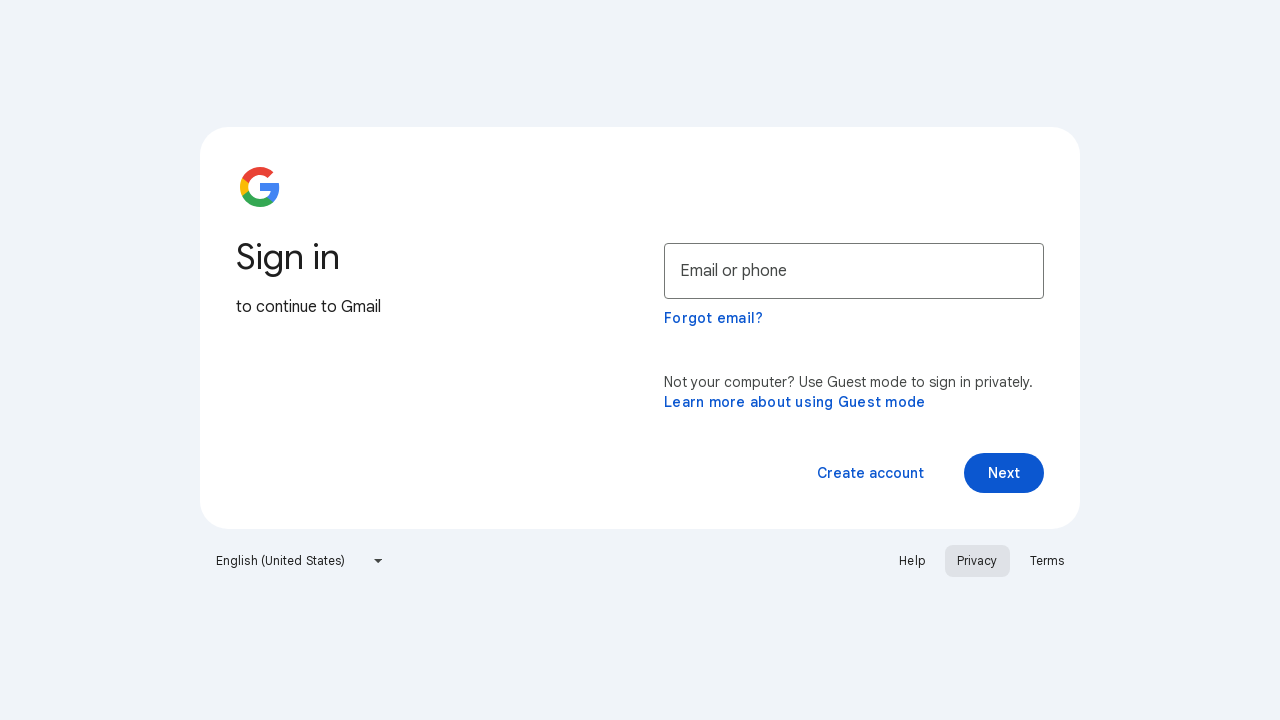

Captured new page object from context
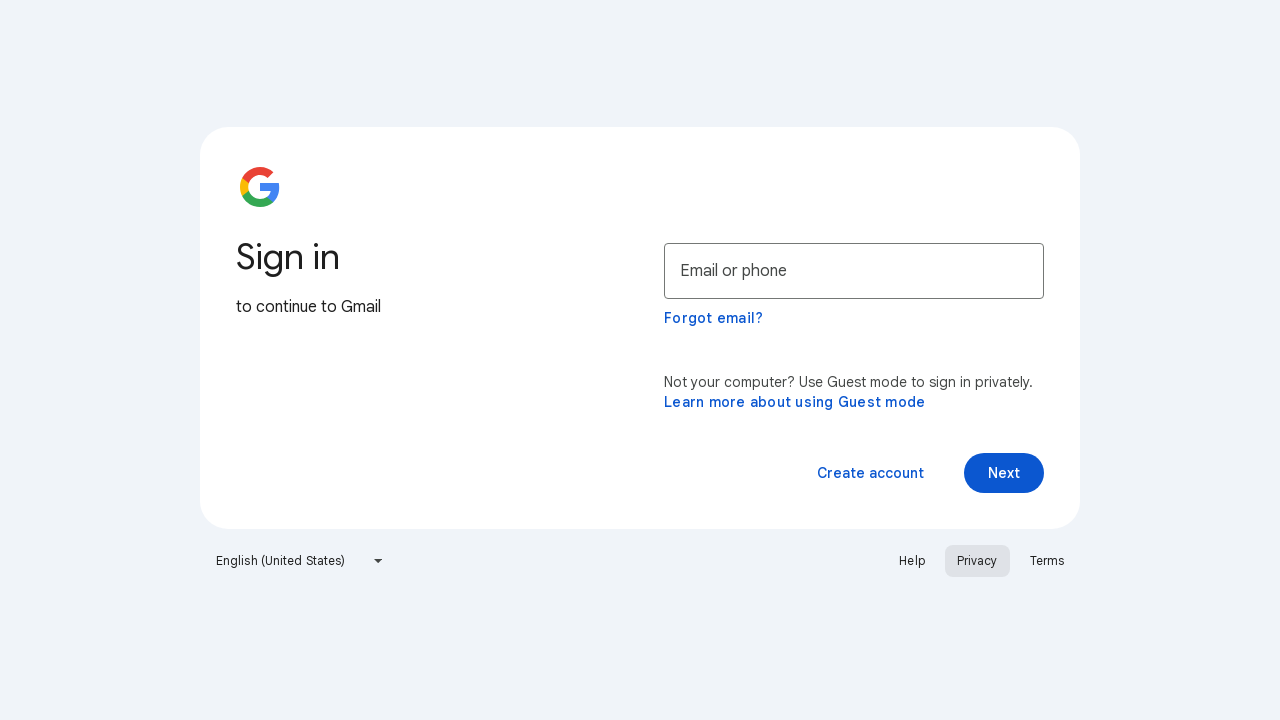

Waited for new page to load
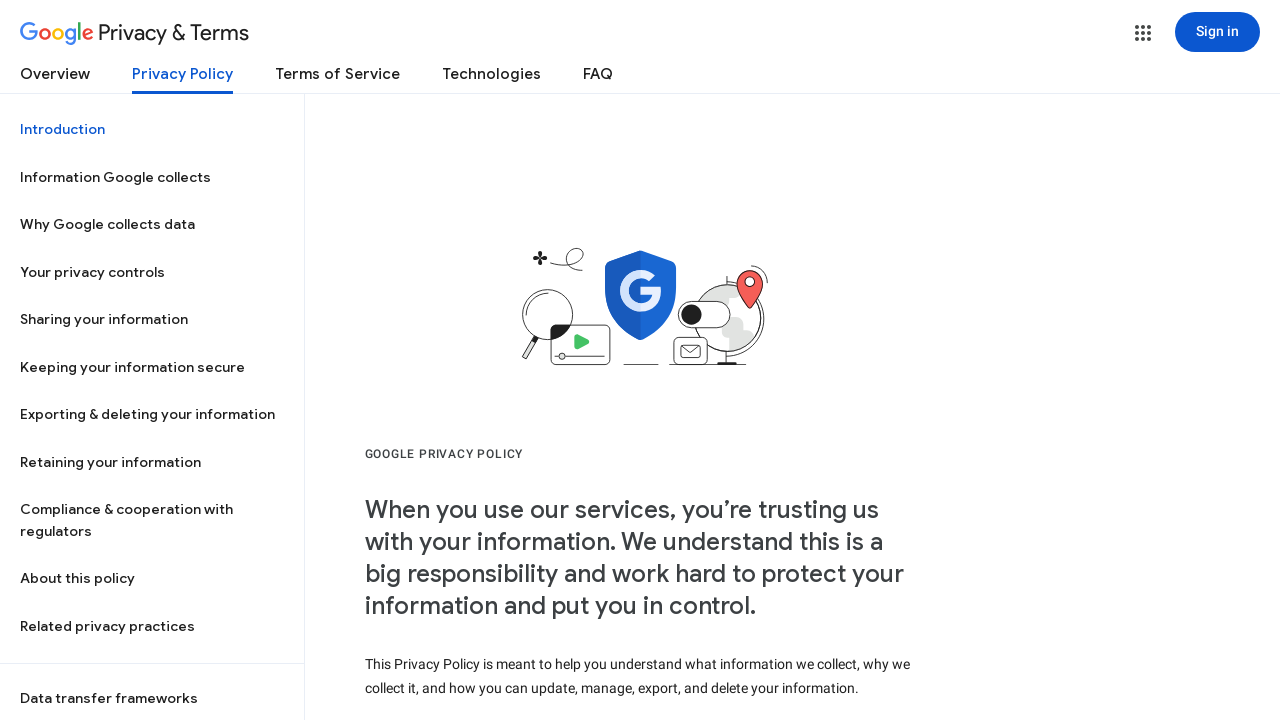

Clicked Terms of Service link on new page at (338, 78) on a:has-text('Terms of Service')
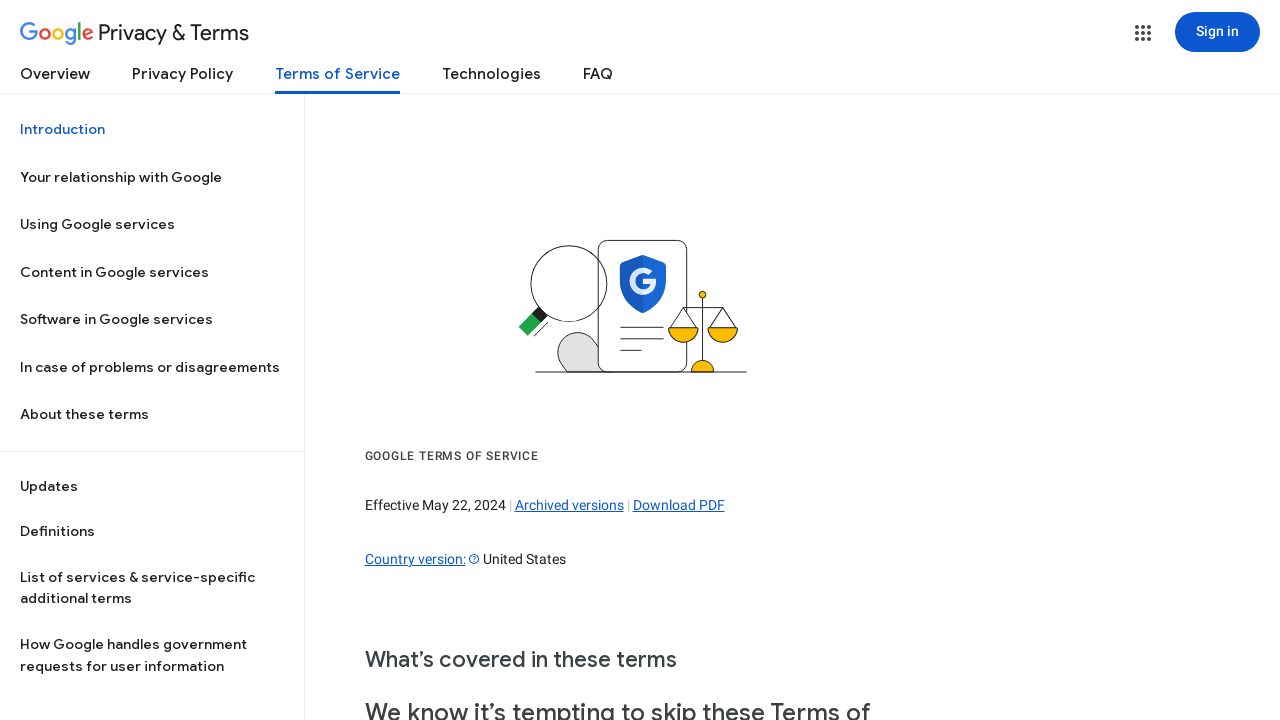

Waited for Terms of Service page to load
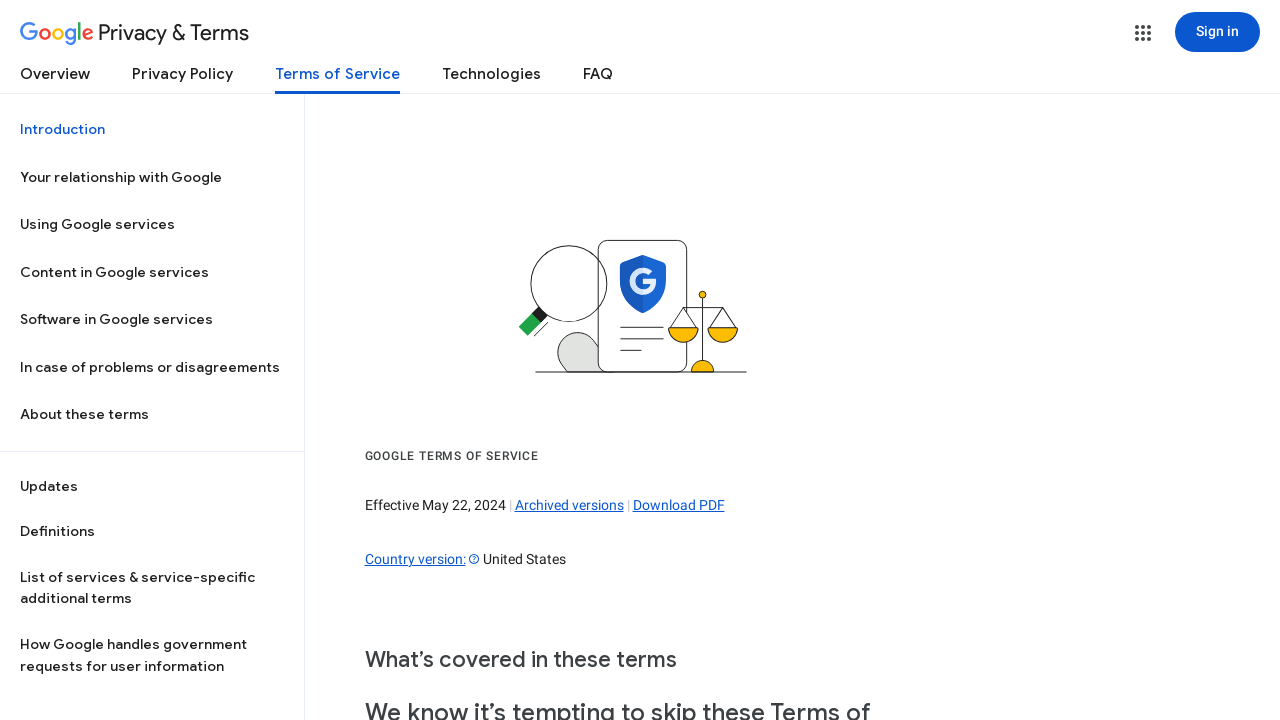

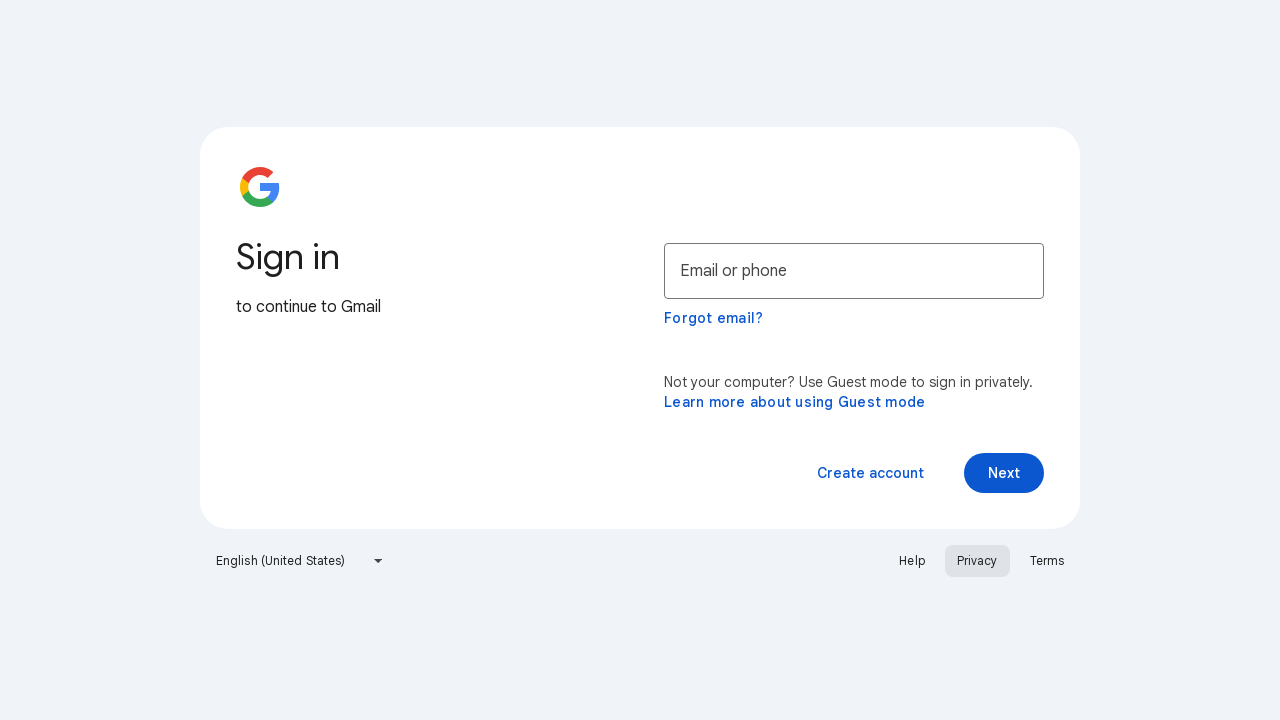